Tests a todo application by checking multiple checkbox items, adding new todo items to the list, and verifying the added items appear correctly.

Starting URL: https://lambdatest.github.io/sample-todo-app/

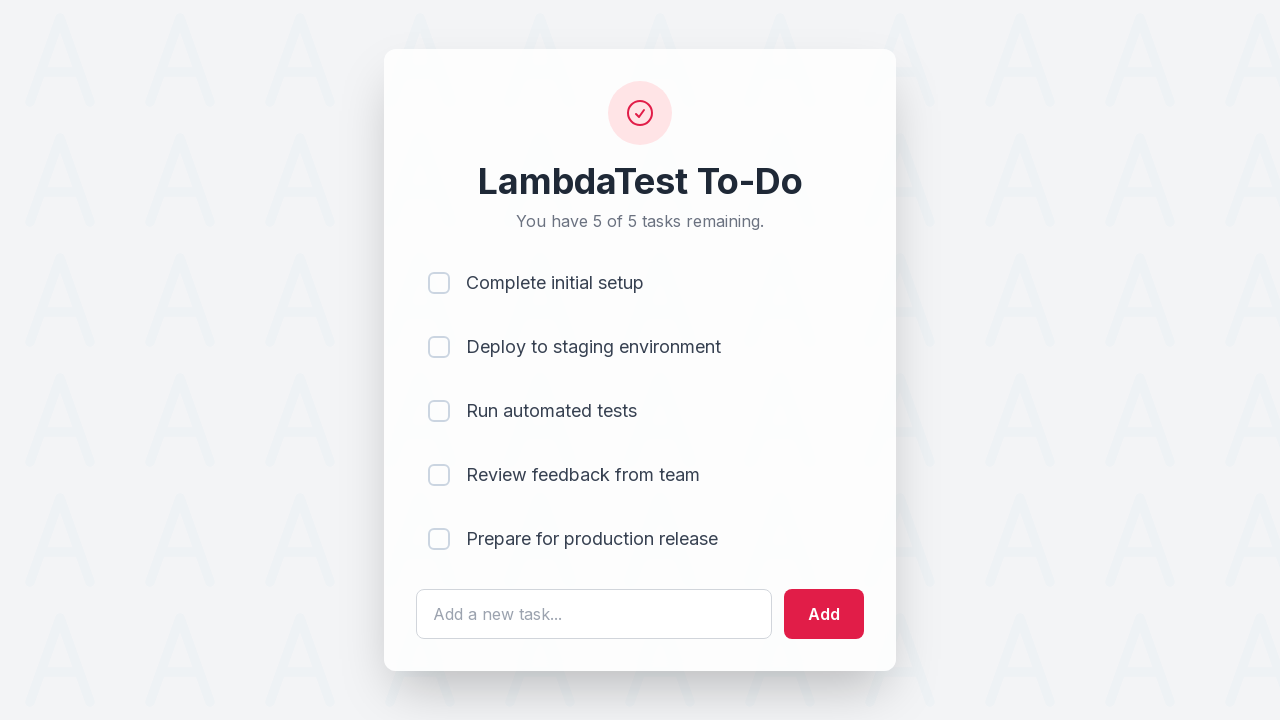

Waited for mountain list title to load
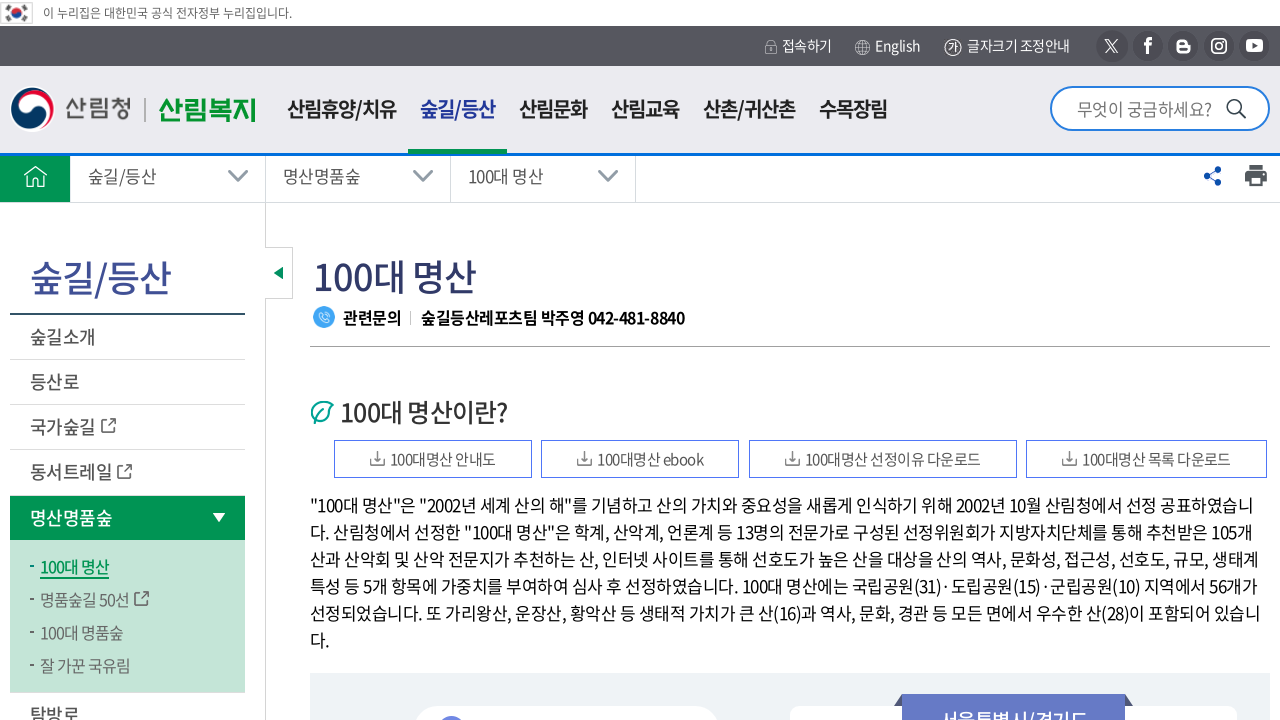

Waited for mountain thumbnail links to be available
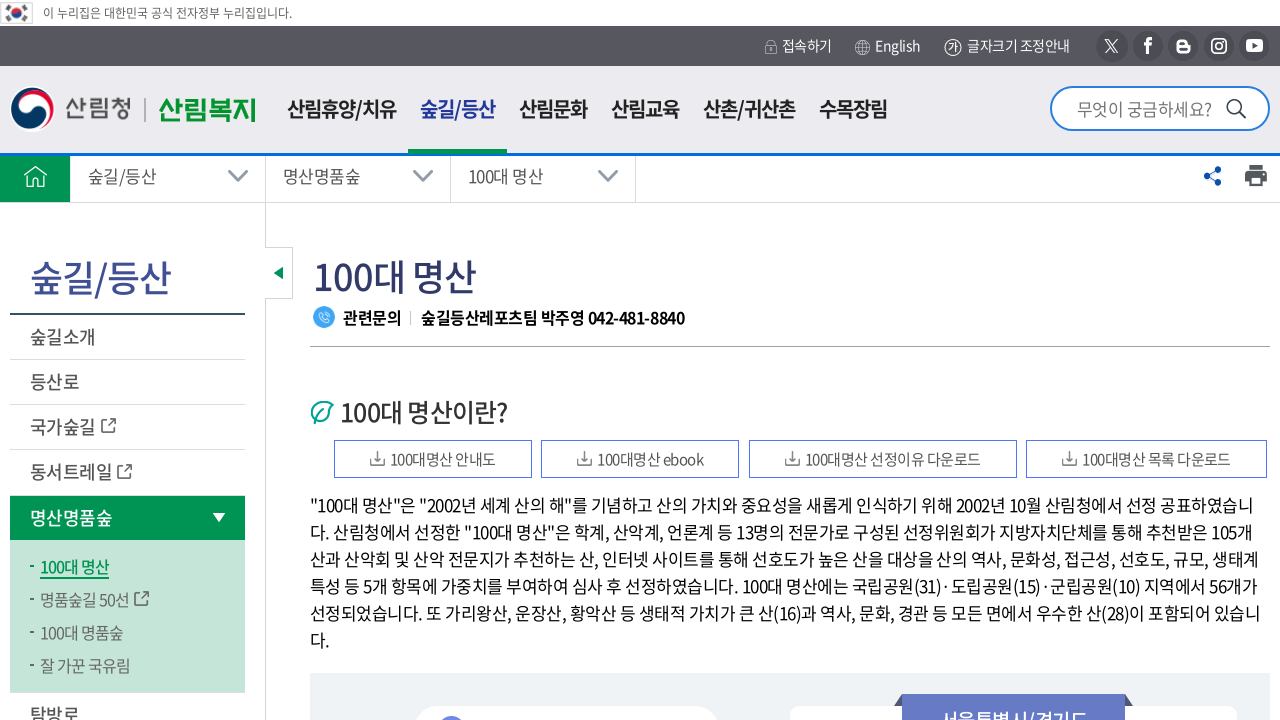

Clicked on the first mountain entry to view its details
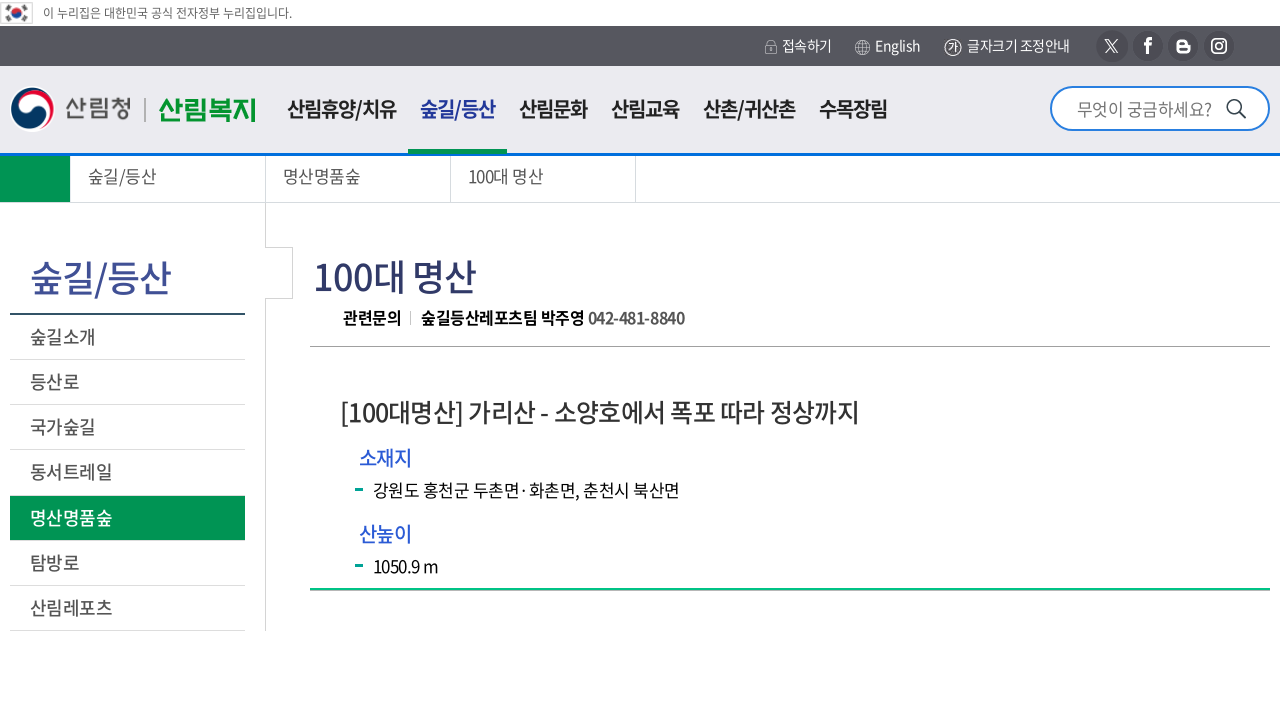

Waited for mountain detail page table to load
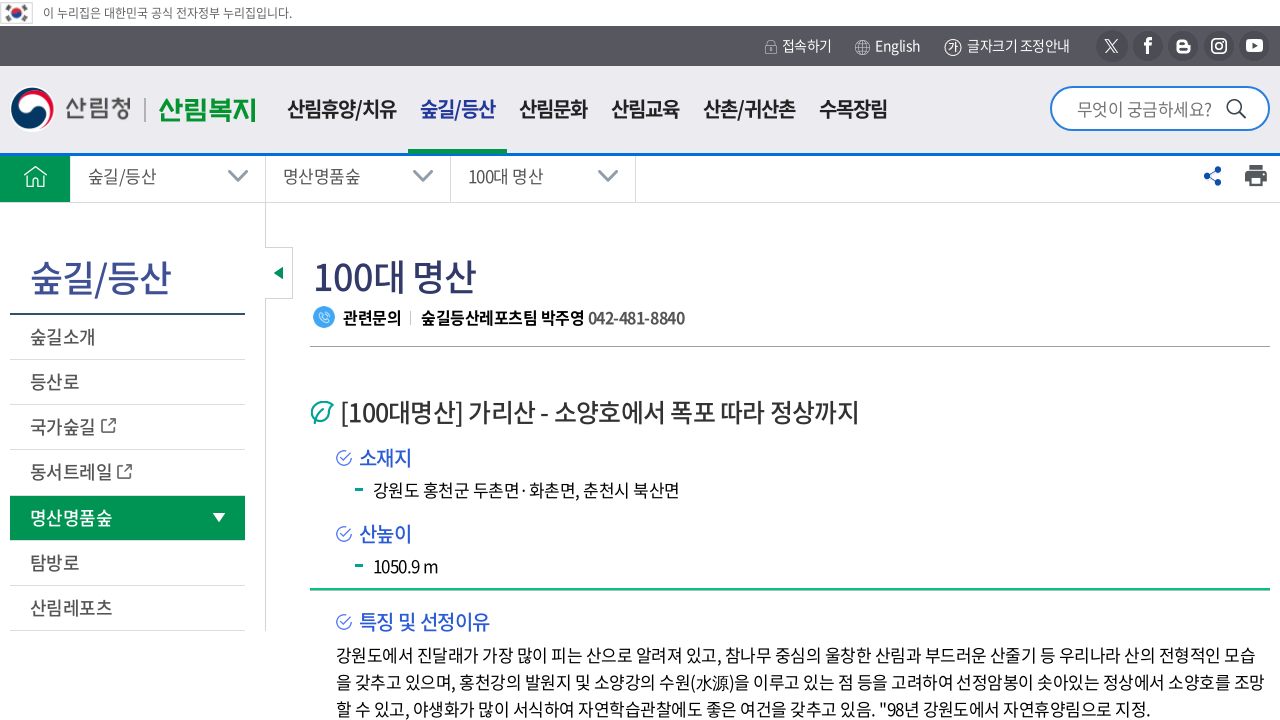

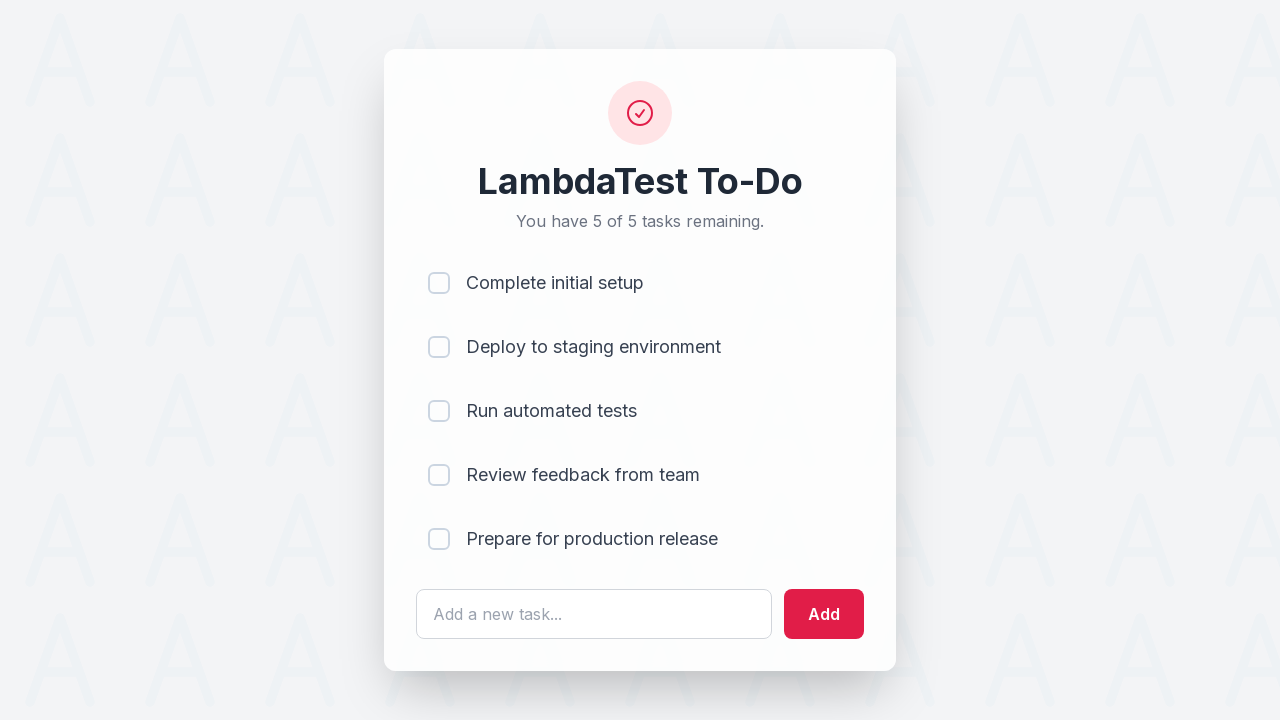